Tests window handling functionality by opening a new window through a button click and switching between parent and child windows

Starting URL: https://www.hyrtutorials.com/p/window-handles-practice.html

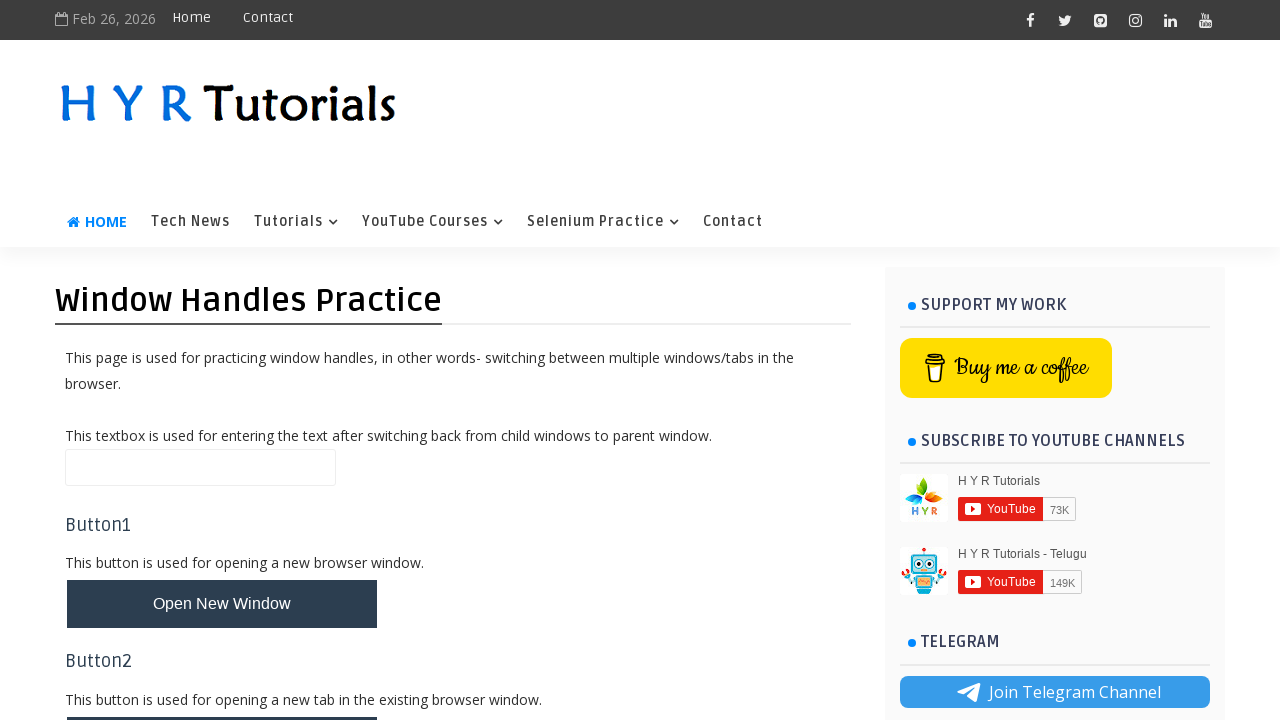

Scrolled down 500px to make button visible
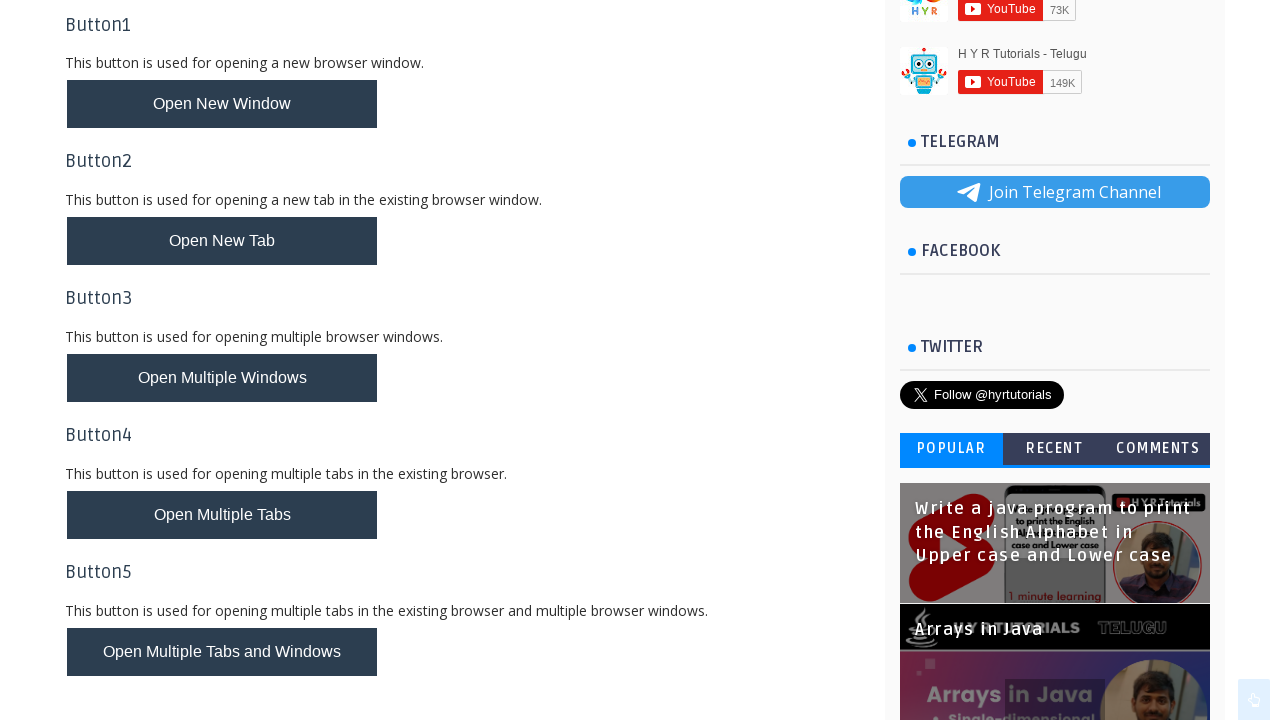

Clicked button to open new window at (222, 104) on #newWindowBtn
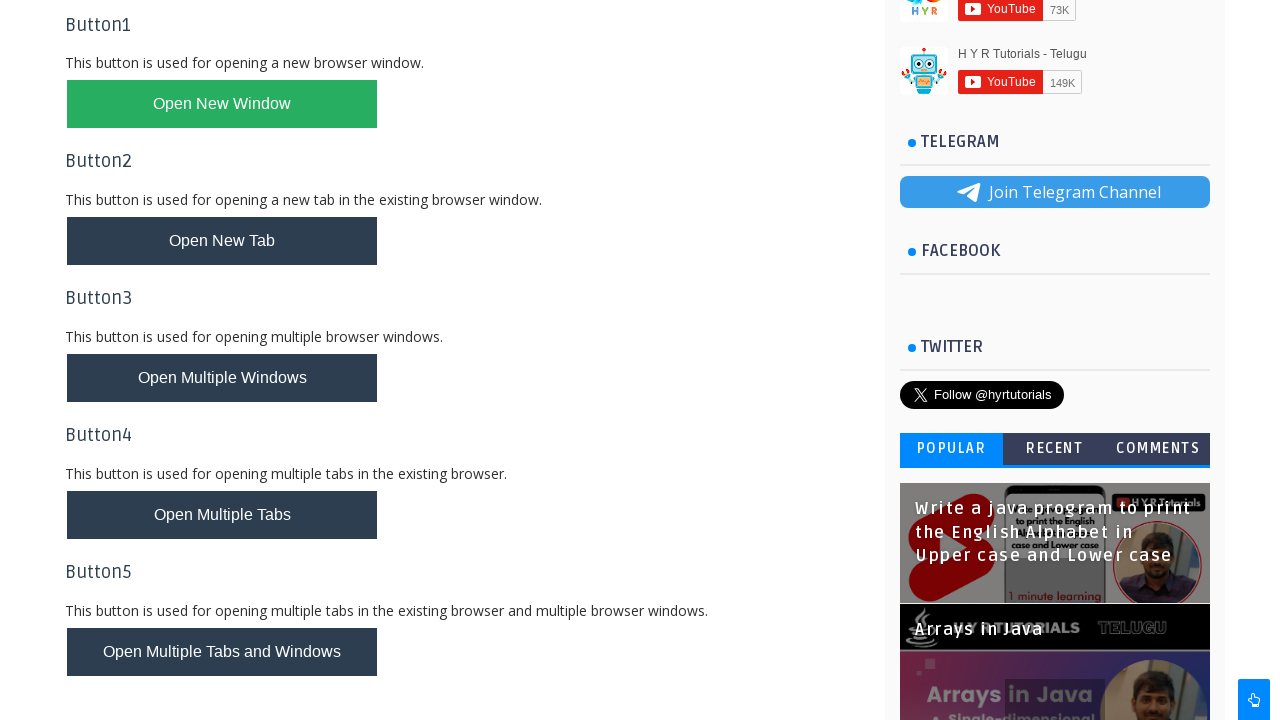

New window popup captured and assigned to new_page
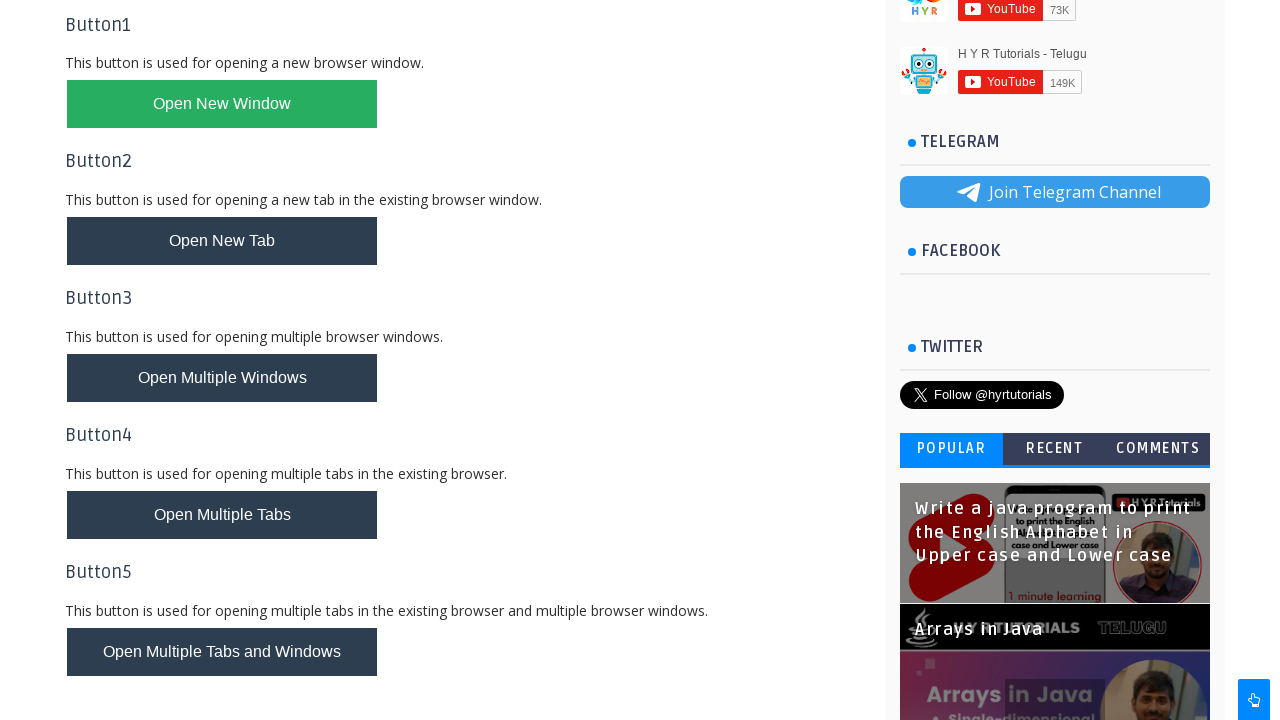

Set new window viewport size to 1920x1080
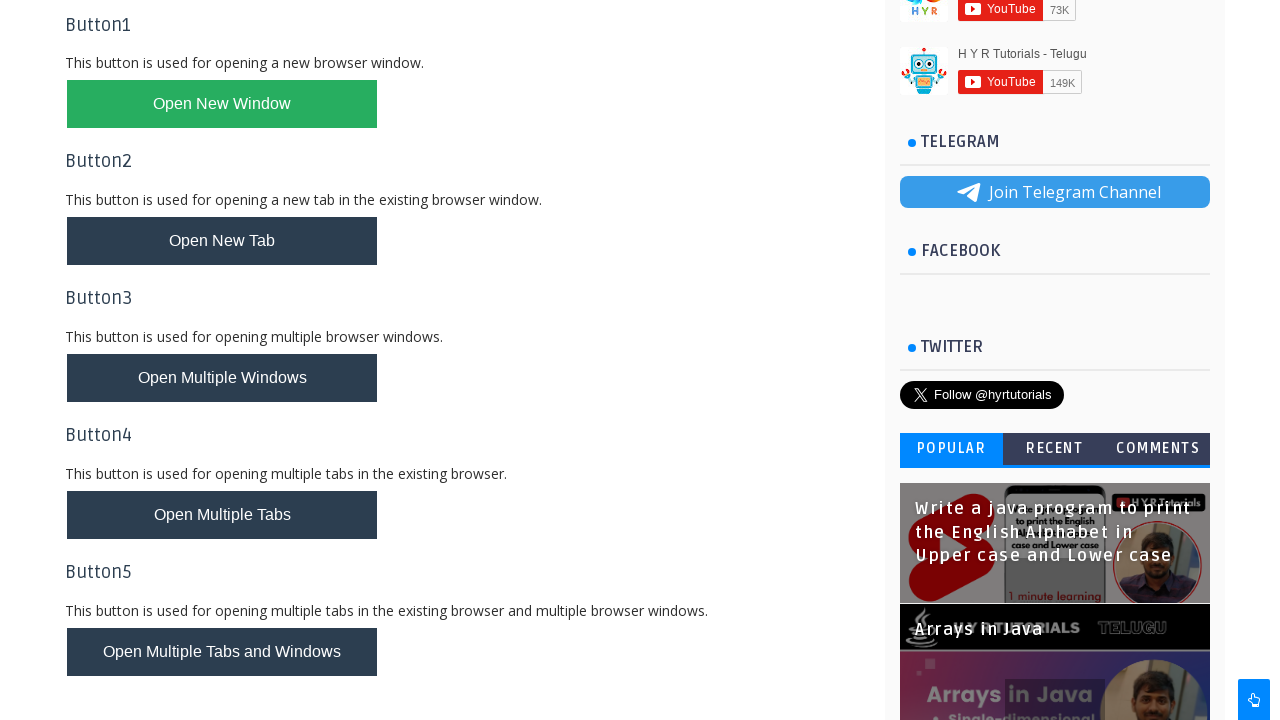

Reloaded new window
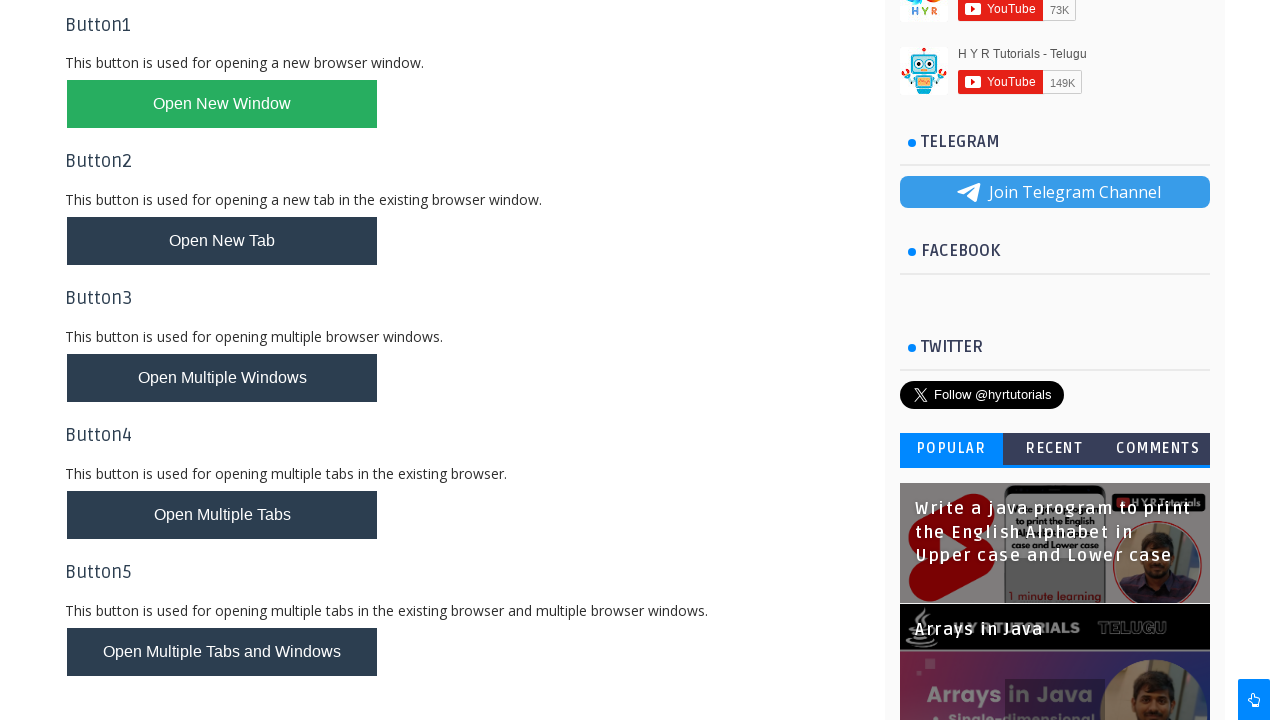

Switched back to original parent window
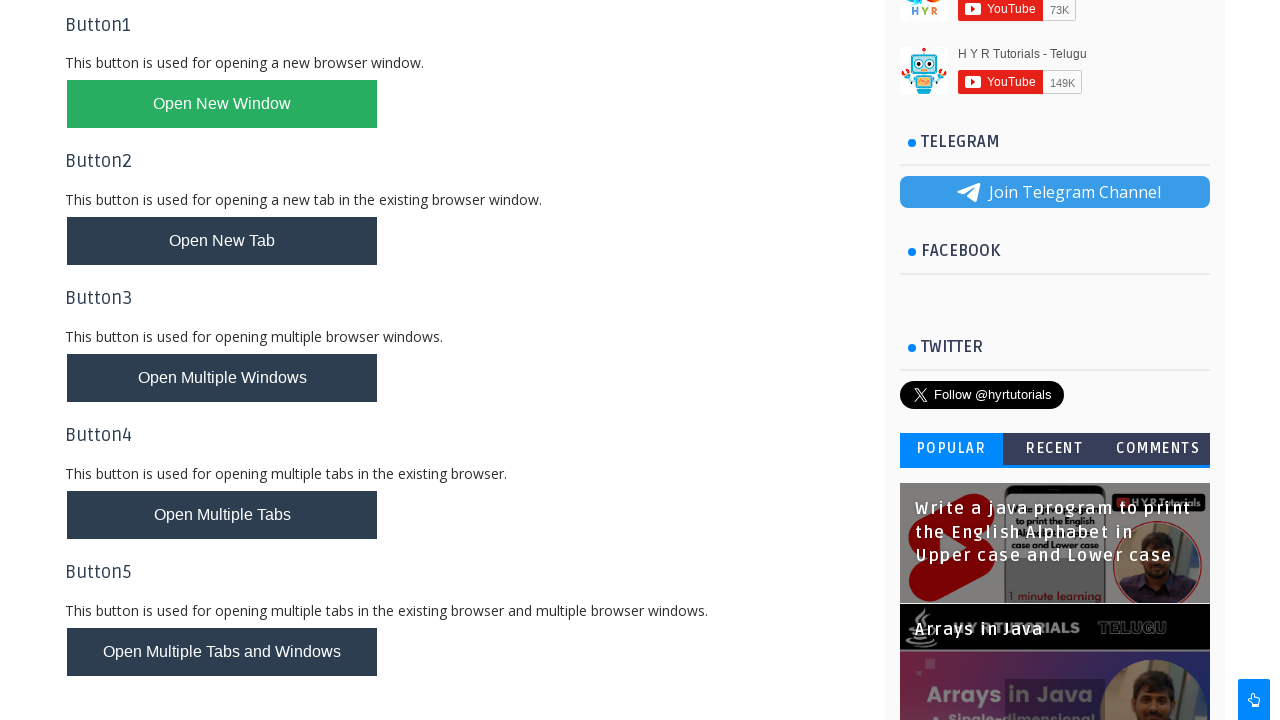

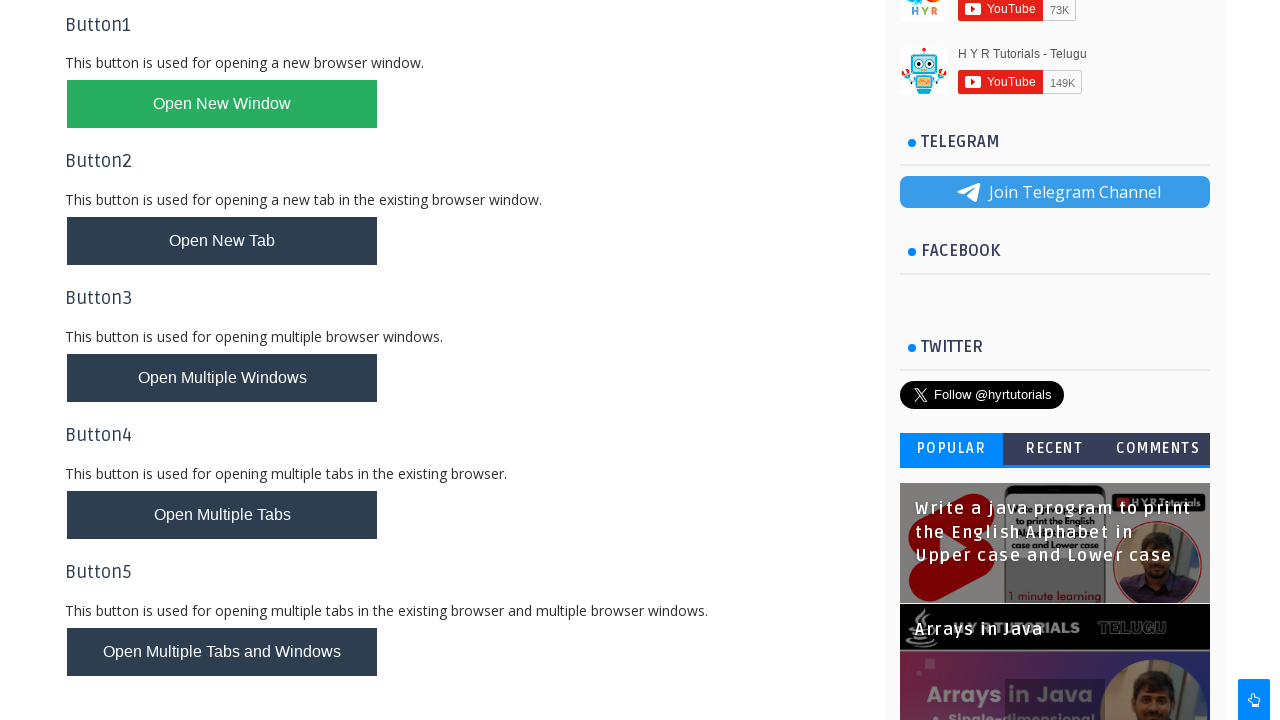